Tests hover functionality by hovering over user photos and verifying profile information appears

Starting URL: http://the-internet.herokuapp.com/hovers

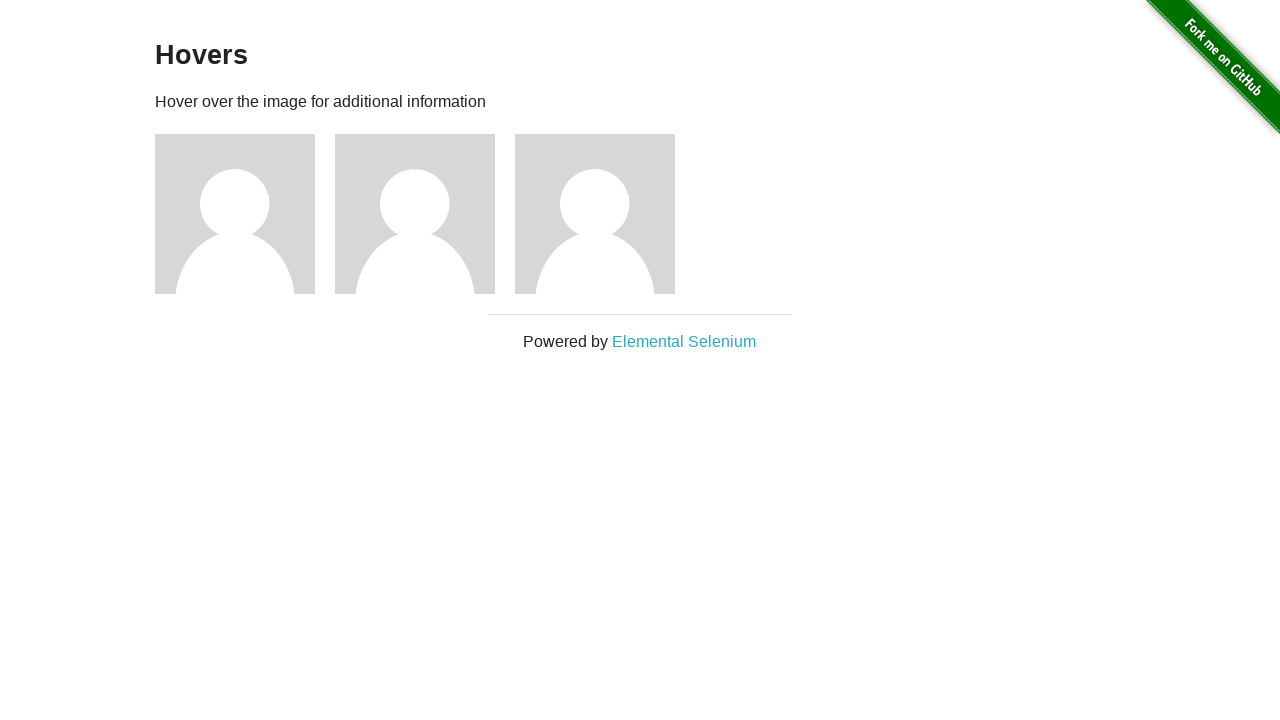

Waited for user photo figures to load
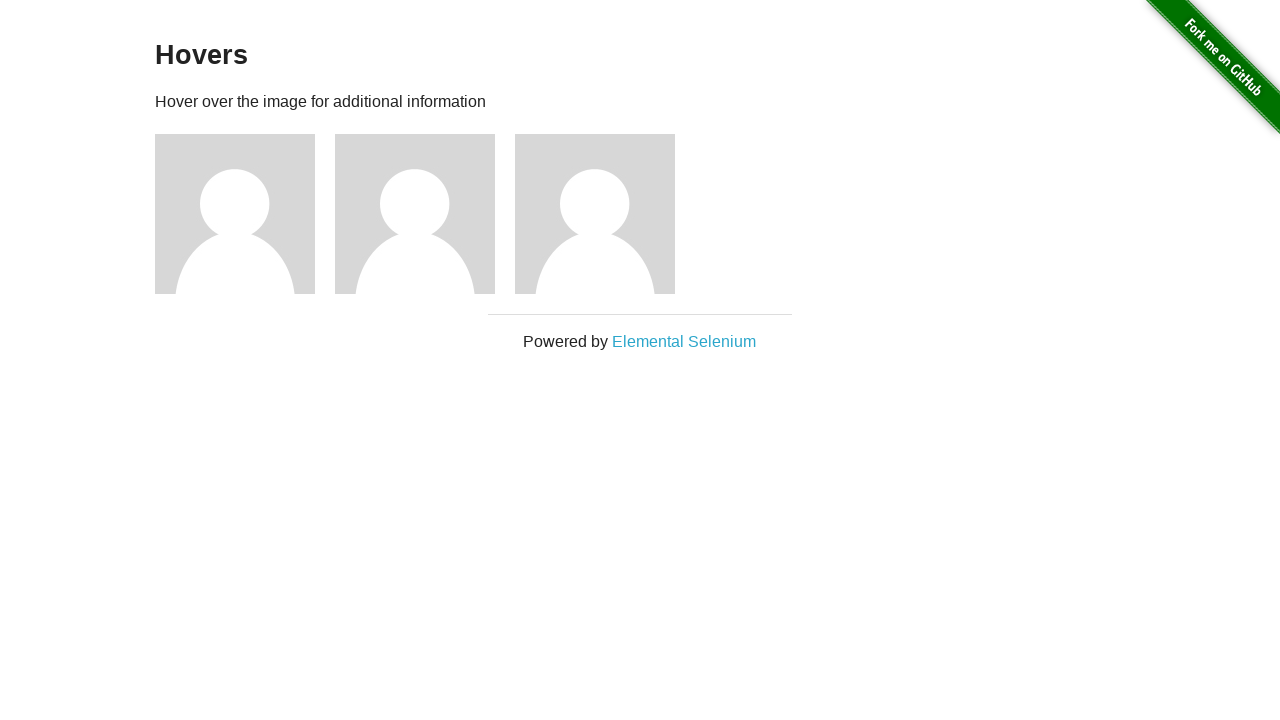

Hovered over user photo 1 at (245, 214) on .figure >> nth=0
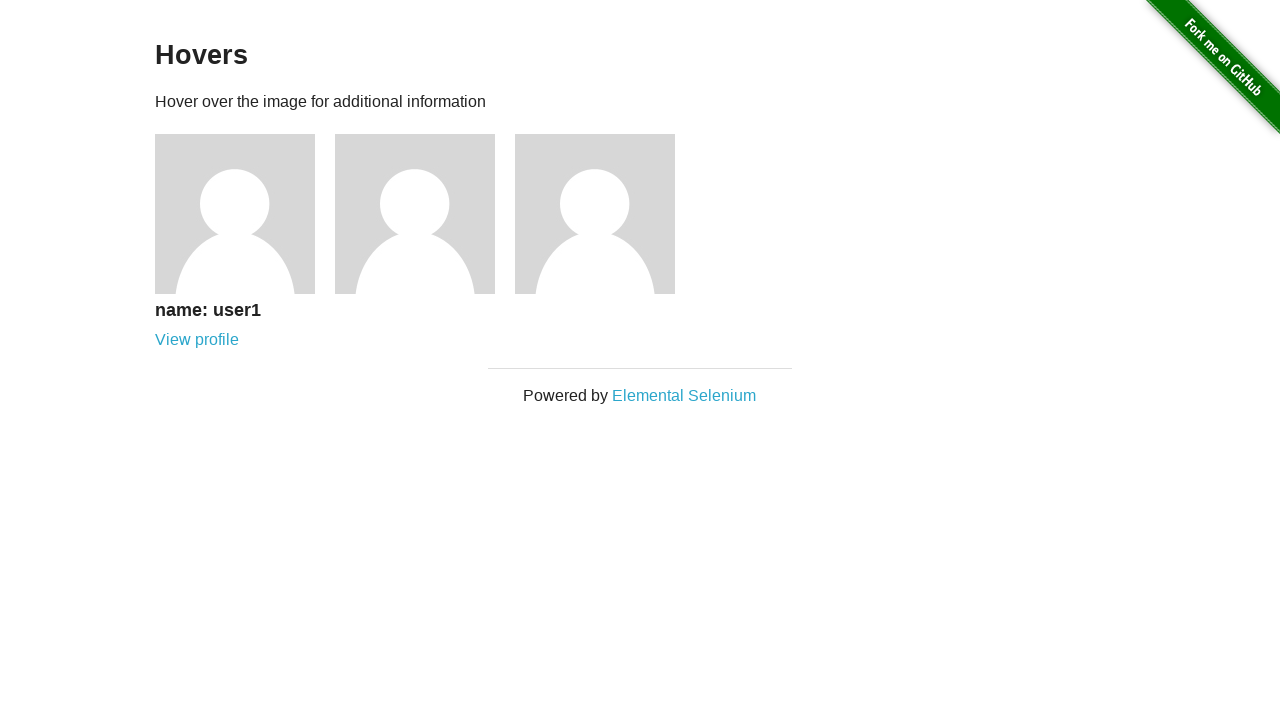

Profile information appeared for user photo 1
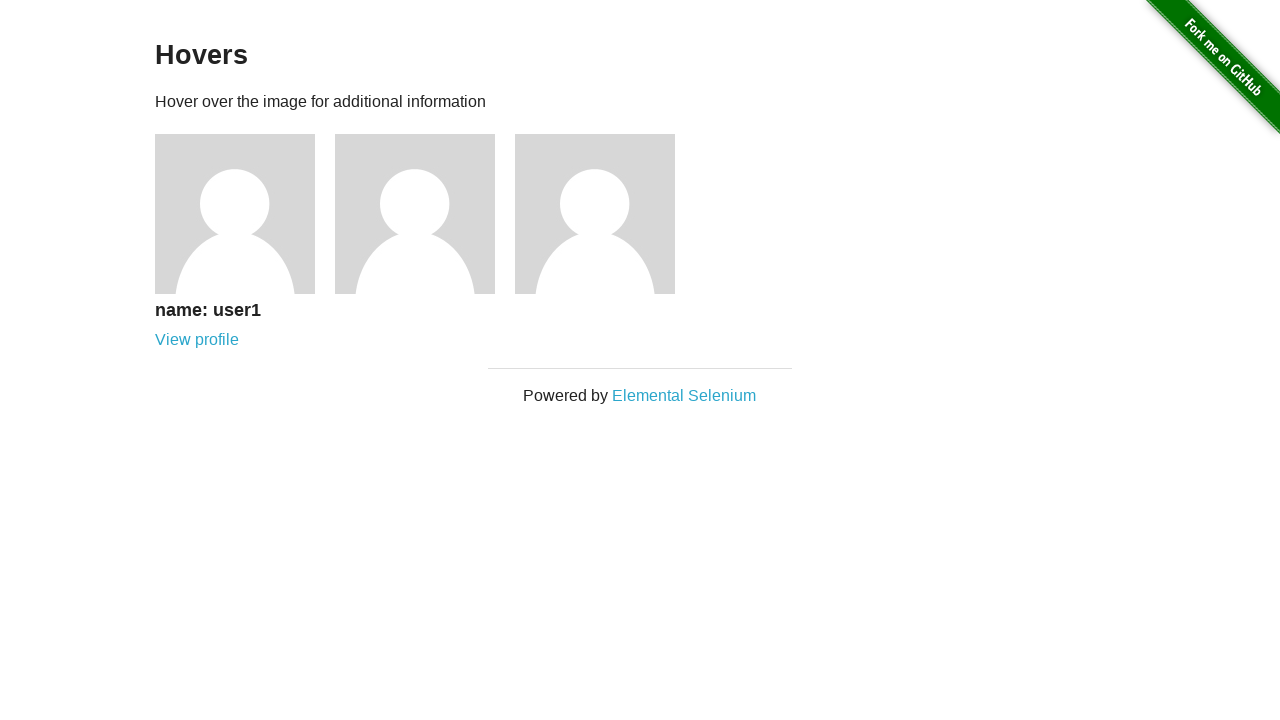

Hovered over user photo 2 at (425, 214) on .figure >> nth=1
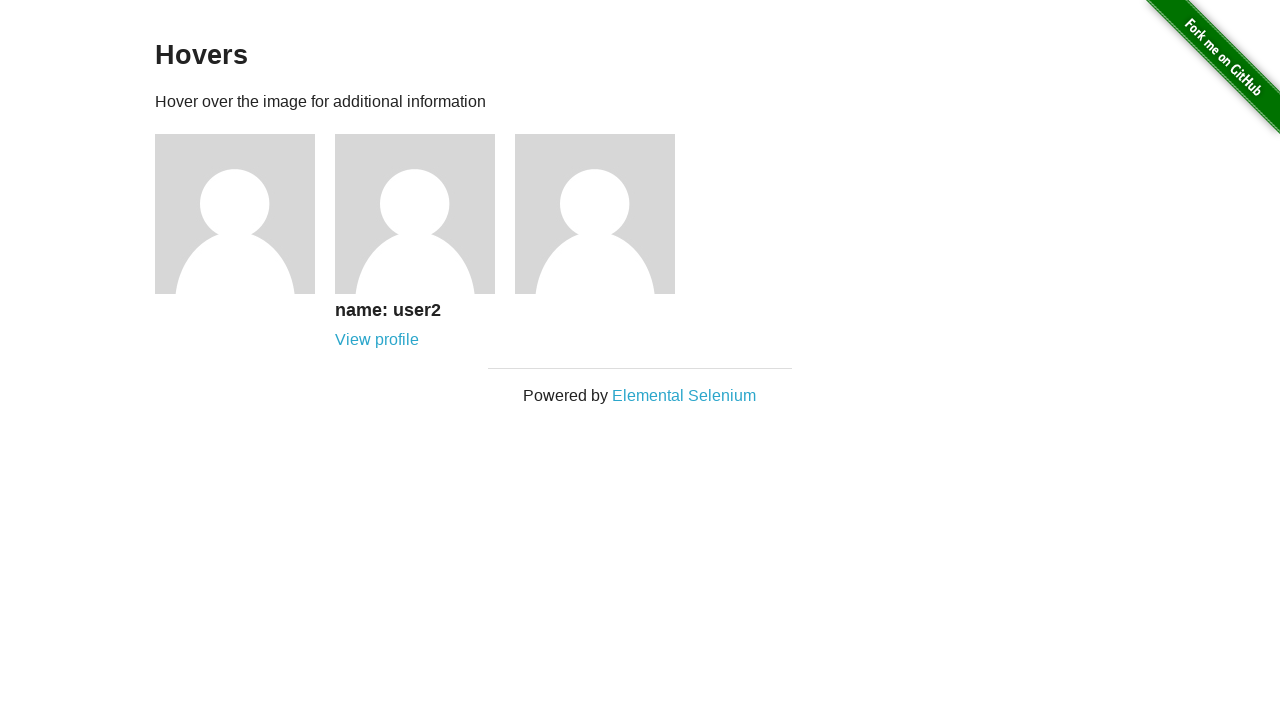

Profile information appeared for user photo 2
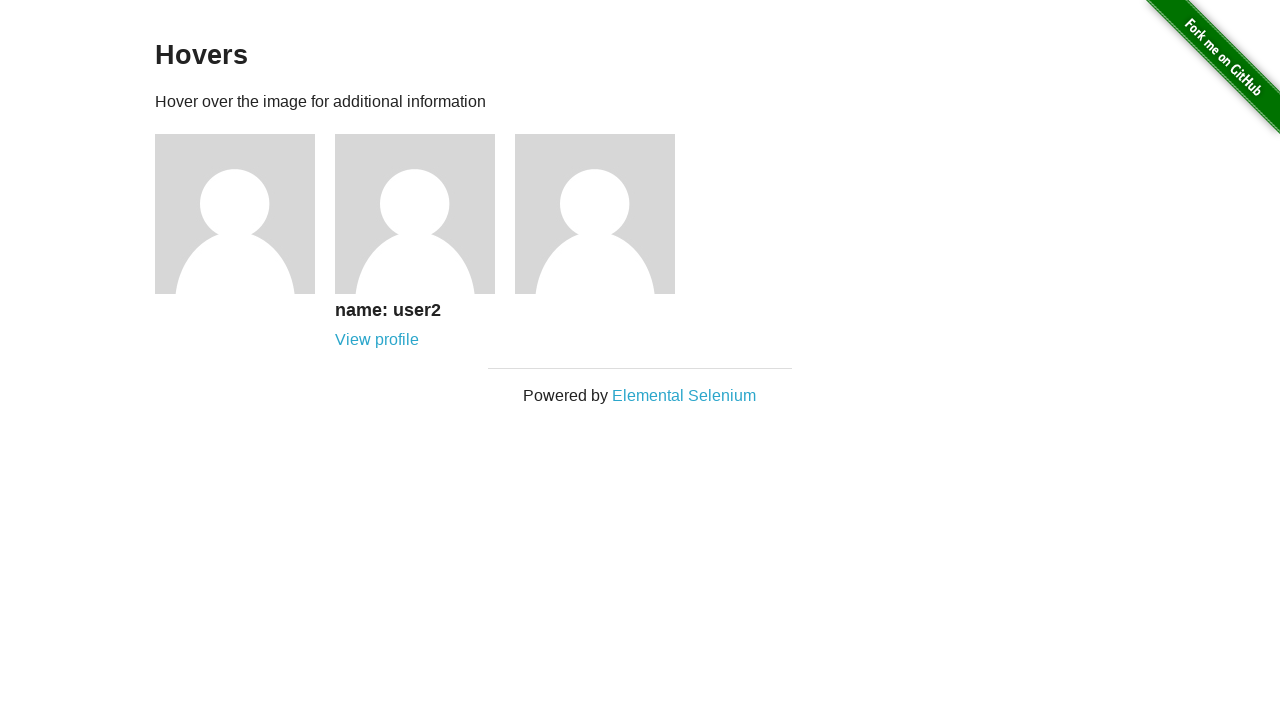

Hovered over user photo 3 at (605, 214) on .figure >> nth=2
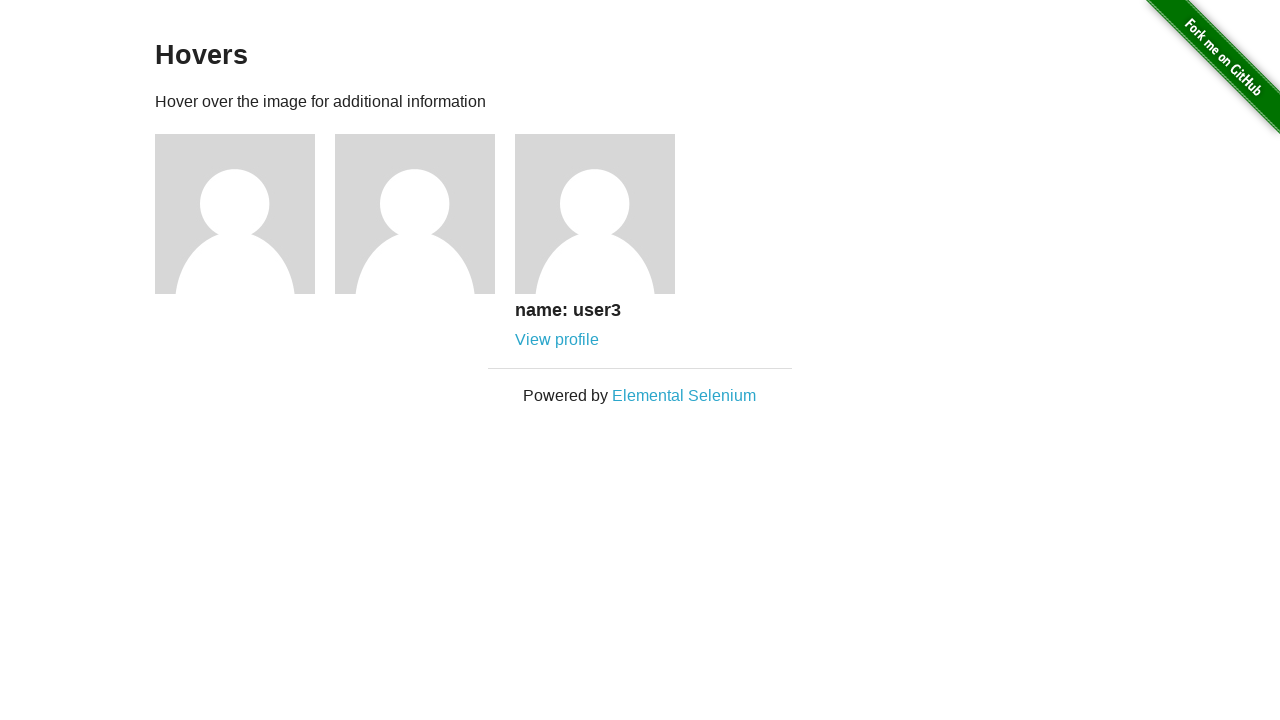

Profile information appeared for user photo 3
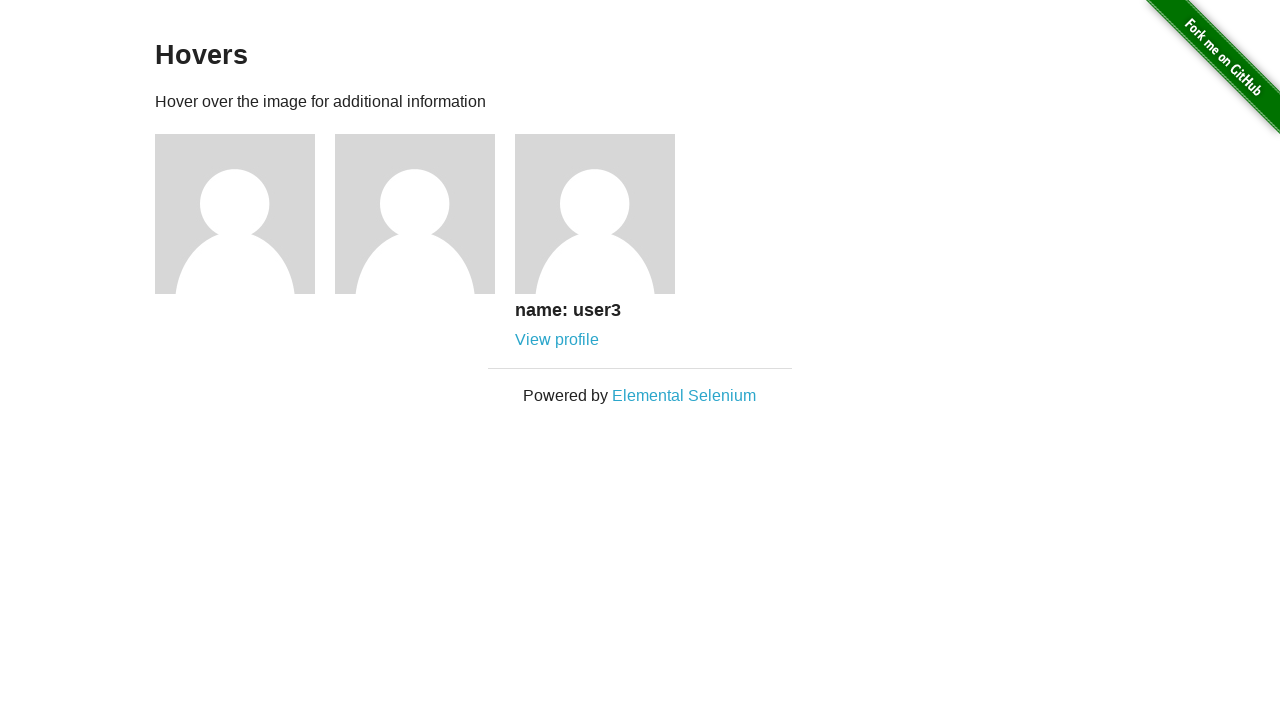

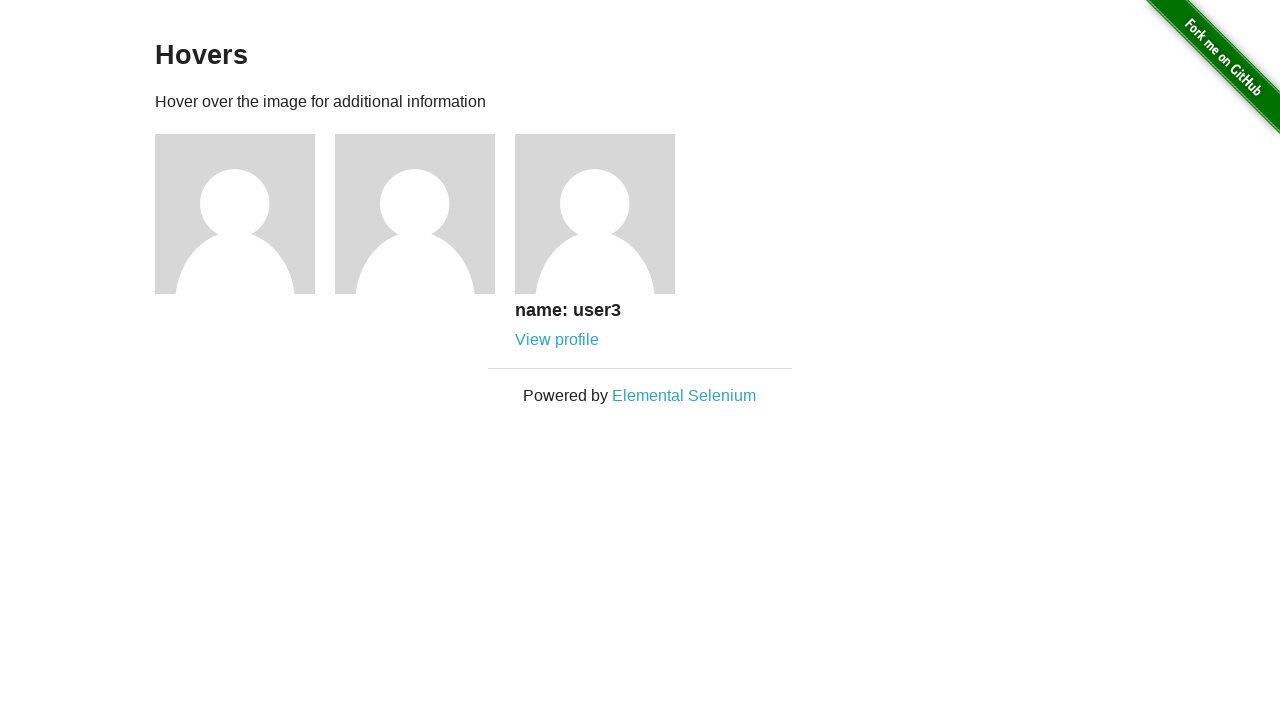